Tests that edits are saved when the input loses focus (blur event).

Starting URL: https://demo.playwright.dev/todomvc

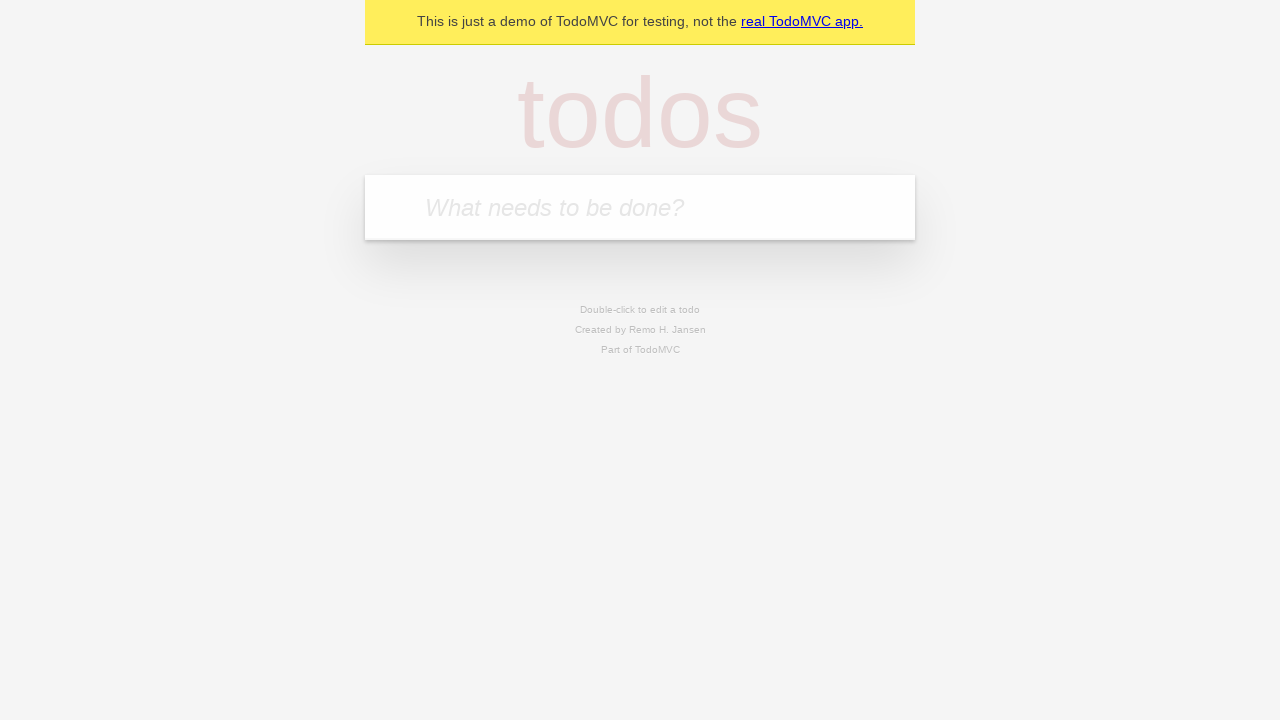

Filled new todo input with 'buy some cheese' on internal:attr=[placeholder="What needs to be done?"i]
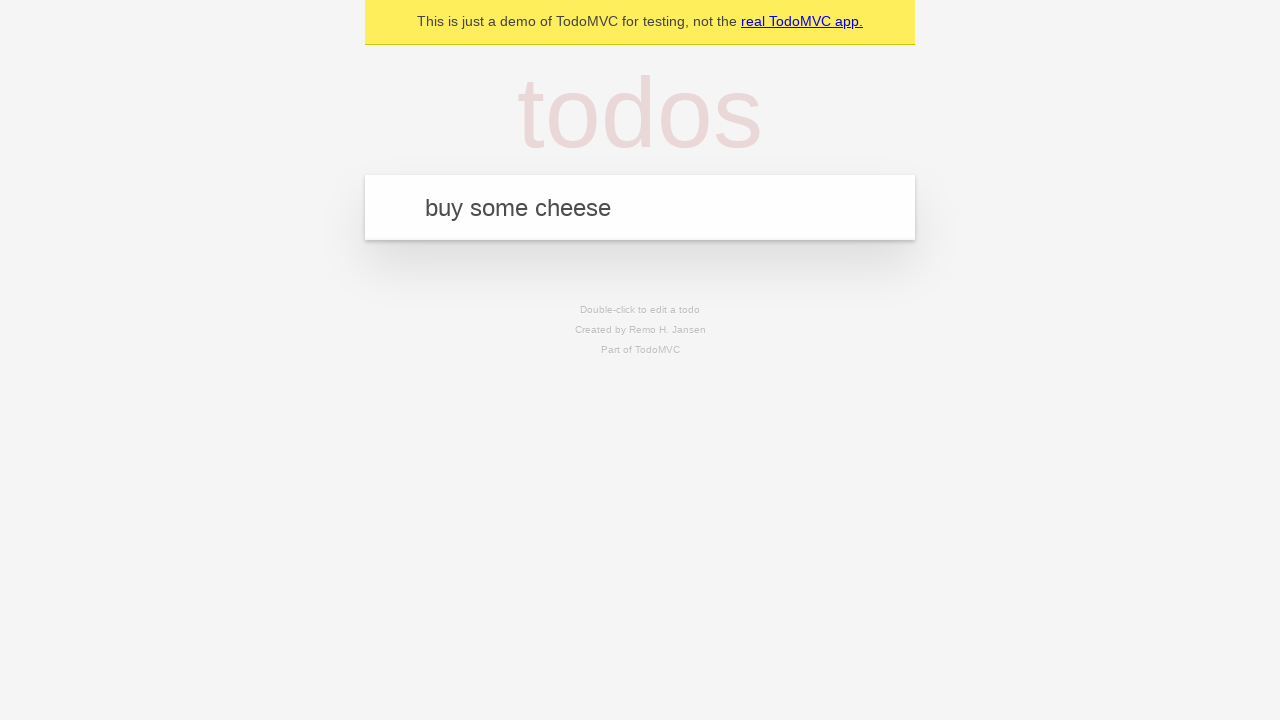

Pressed Enter to add todo 'buy some cheese' on internal:attr=[placeholder="What needs to be done?"i]
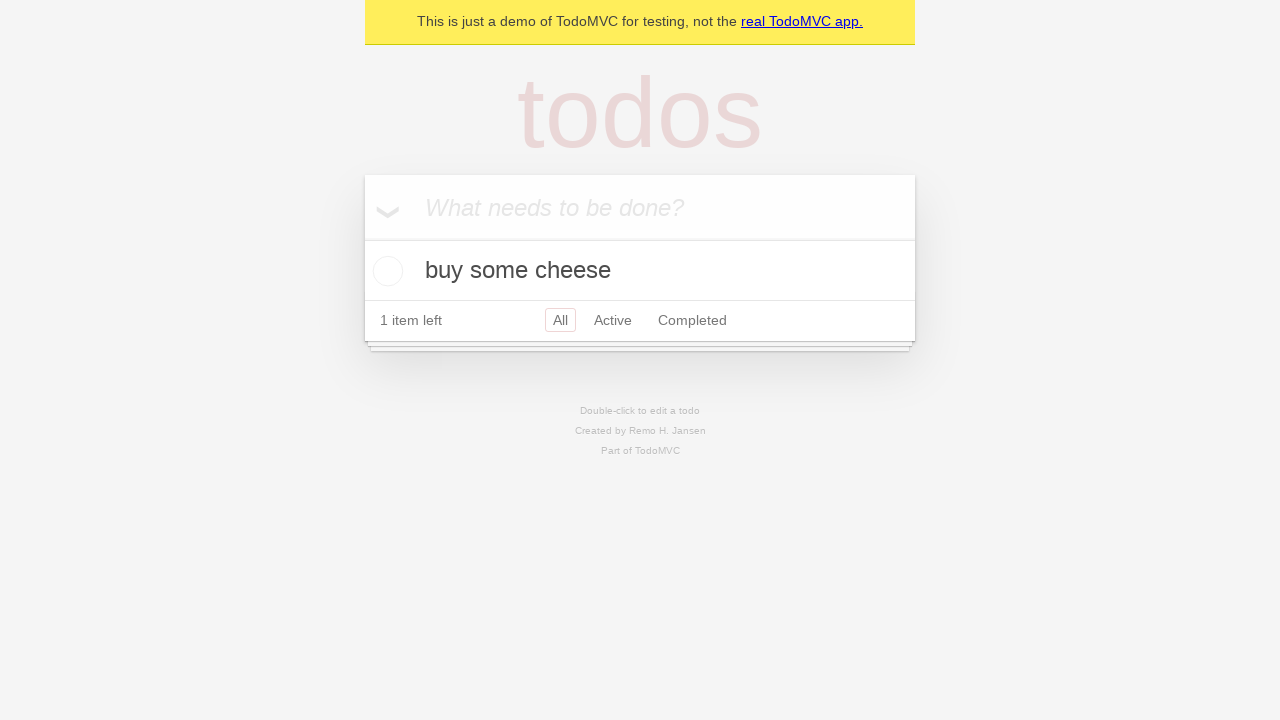

Filled new todo input with 'feed the cat' on internal:attr=[placeholder="What needs to be done?"i]
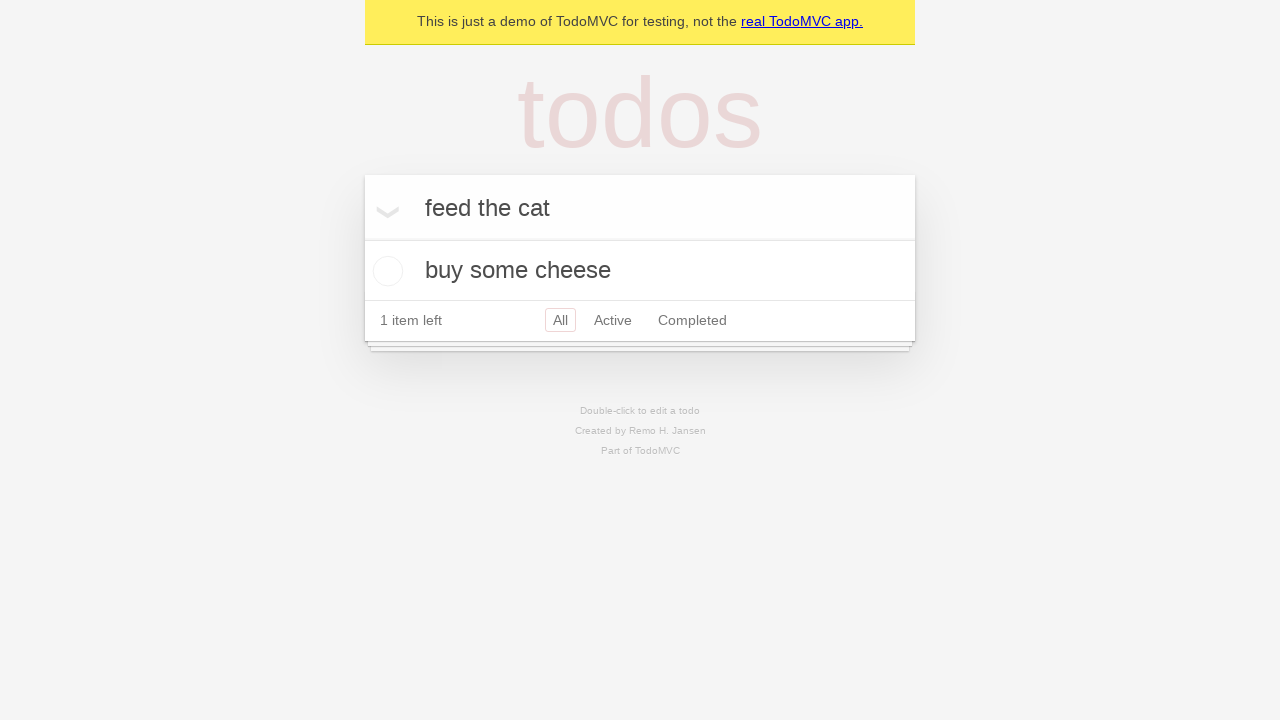

Pressed Enter to add todo 'feed the cat' on internal:attr=[placeholder="What needs to be done?"i]
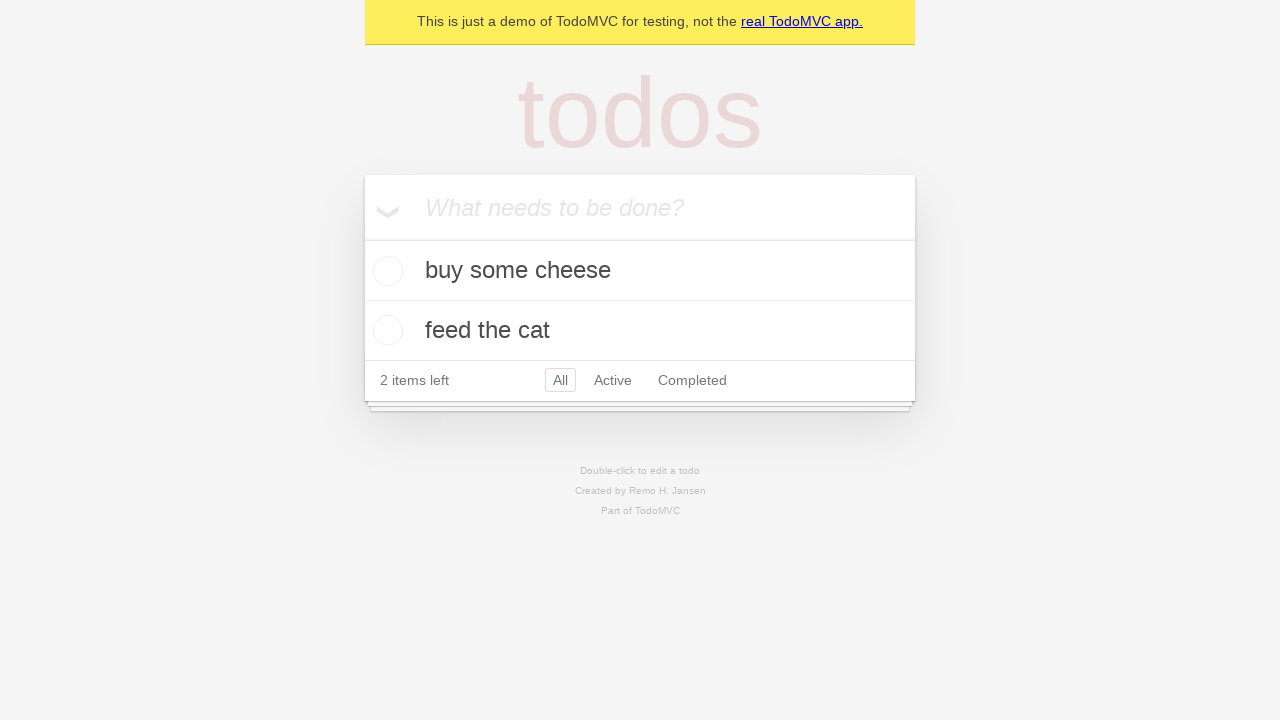

Filled new todo input with 'book a doctors appointment' on internal:attr=[placeholder="What needs to be done?"i]
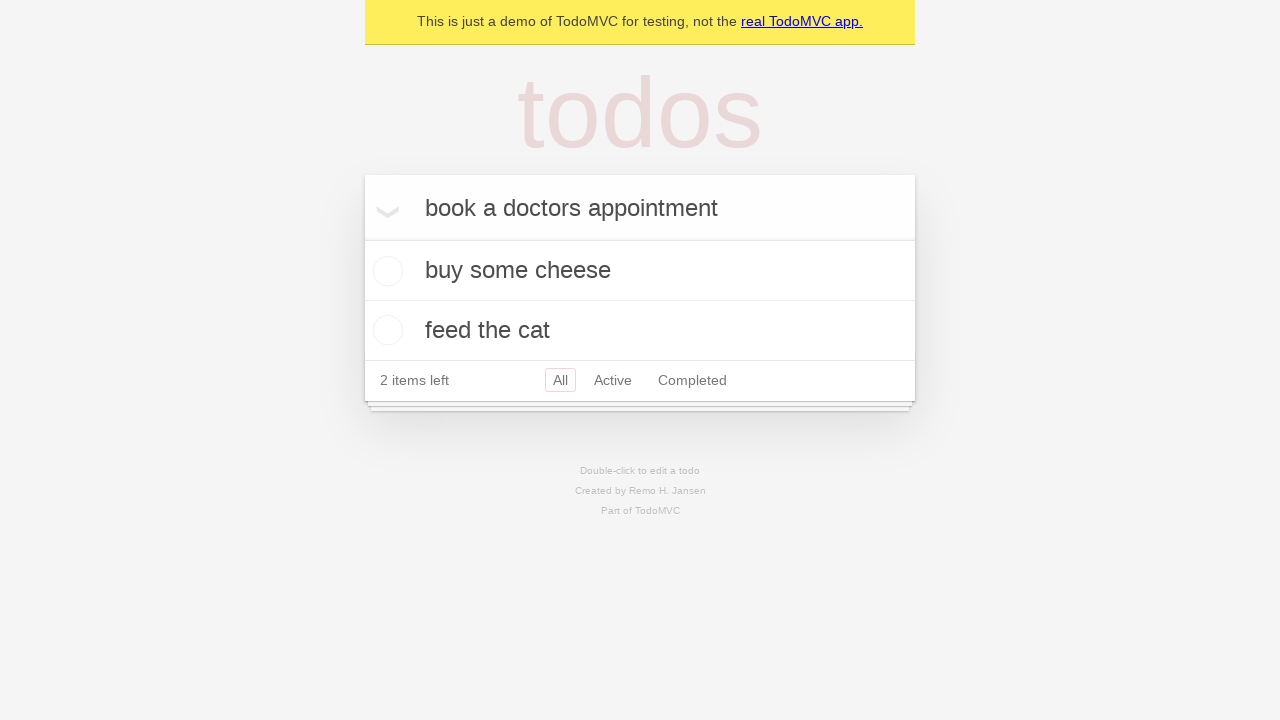

Pressed Enter to add todo 'book a doctors appointment' on internal:attr=[placeholder="What needs to be done?"i]
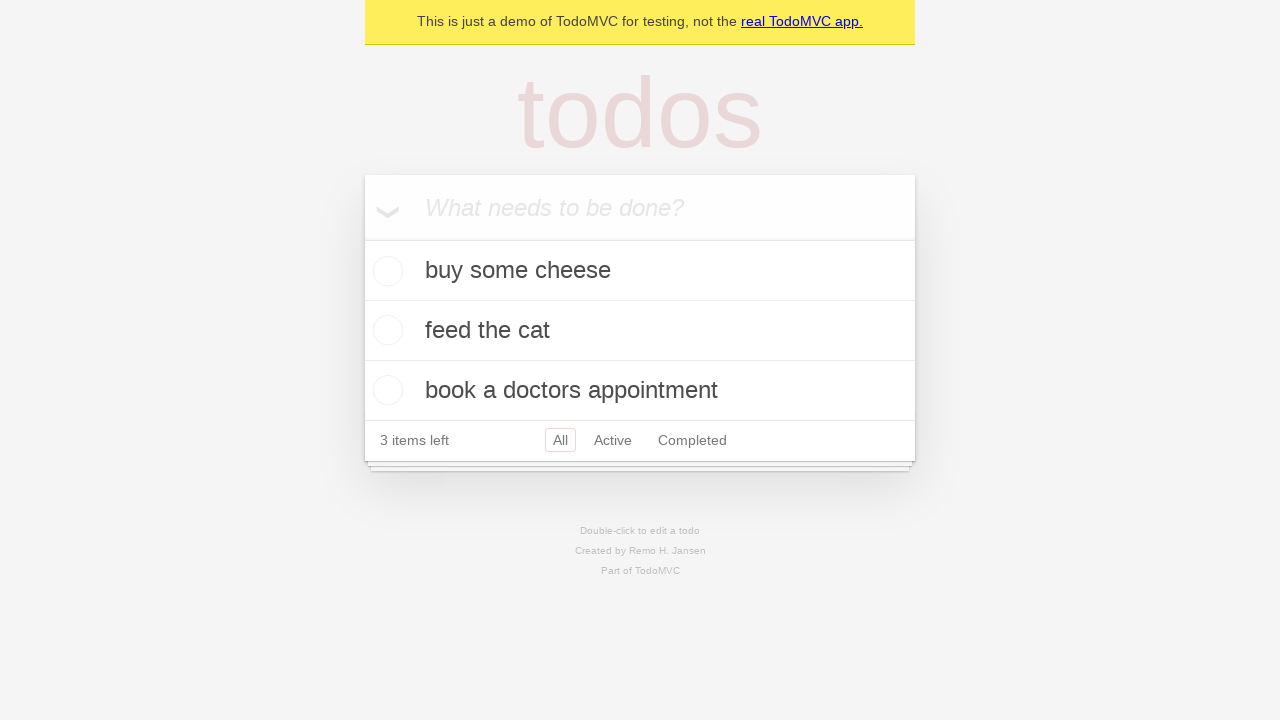

Double-clicked second todo item to enter edit mode at (640, 331) on internal:testid=[data-testid="todo-item"s] >> nth=1
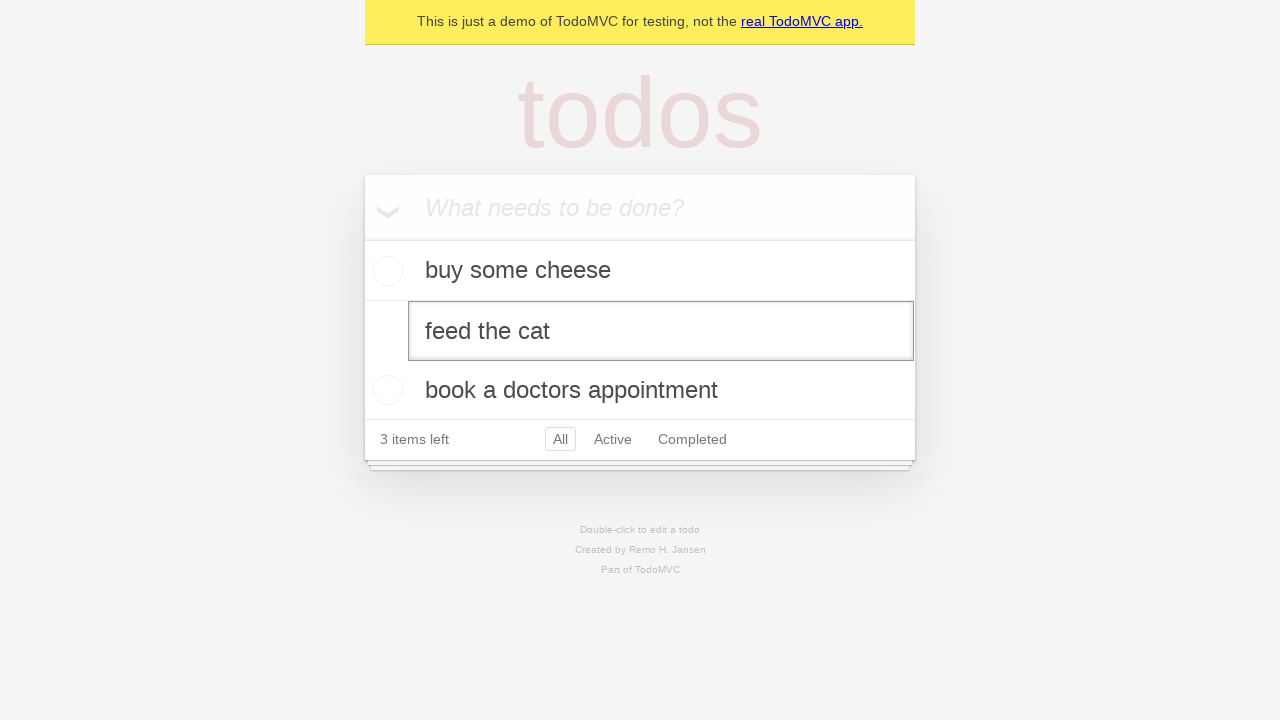

Filled edit input with 'buy some sausages' on internal:testid=[data-testid="todo-item"s] >> nth=1 >> internal:role=textbox[nam
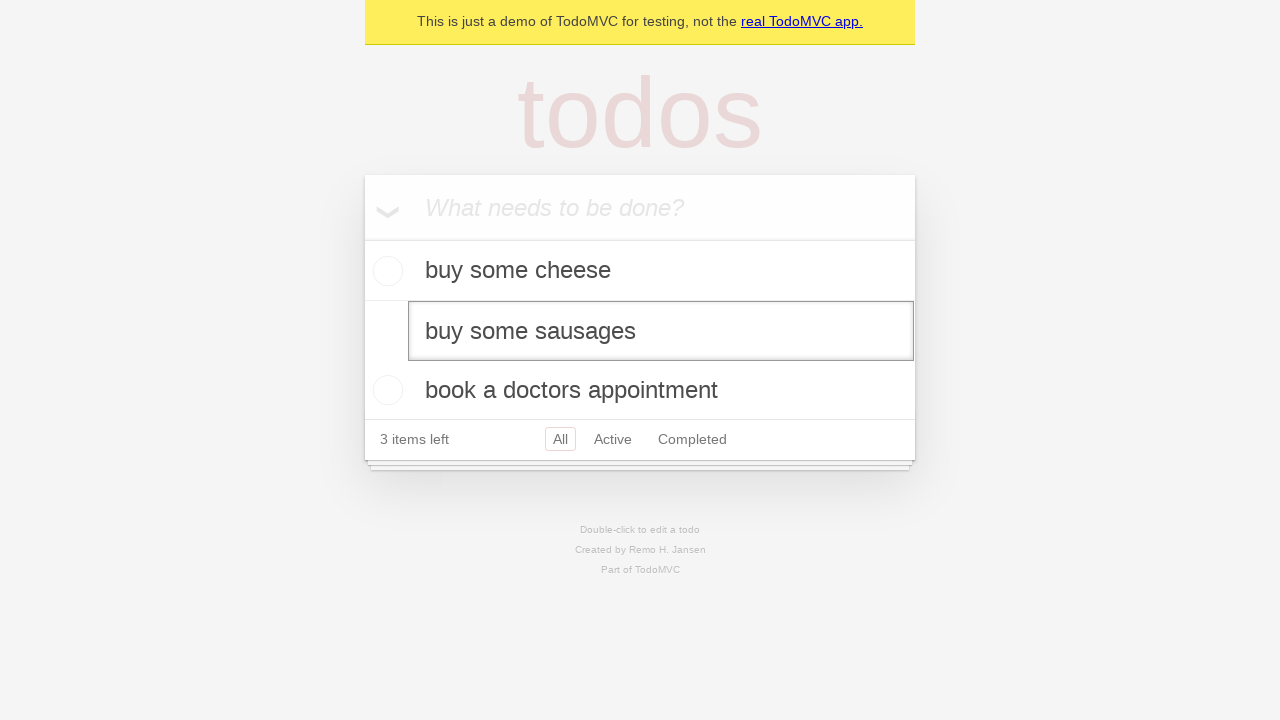

Dispatched blur event to save edits
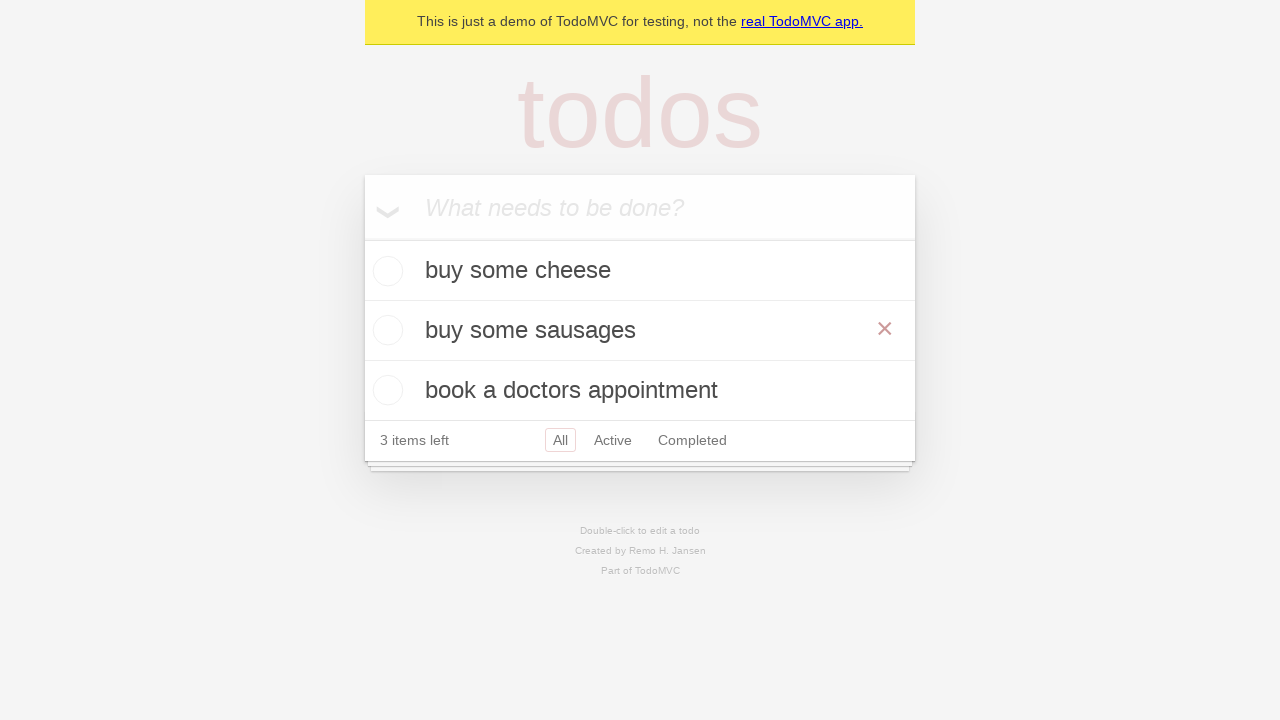

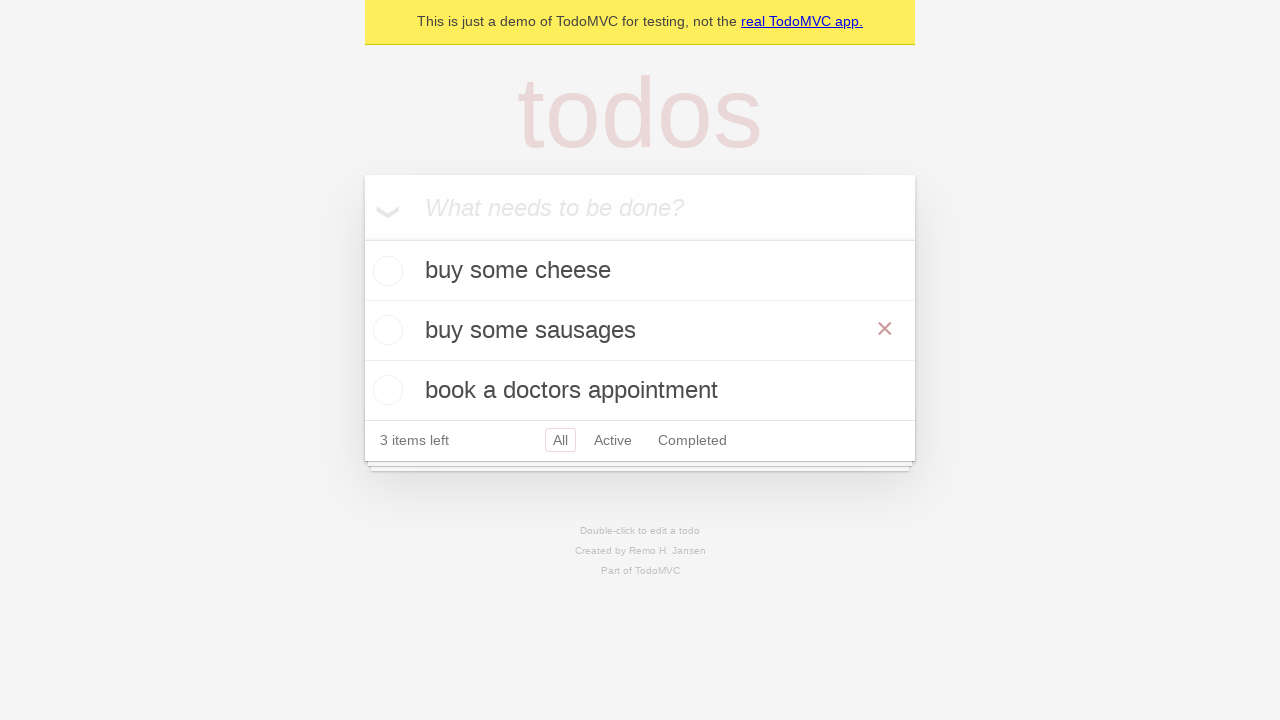